Tests dynamic dropdown functionality by selecting an origin city (Bangalore/BLR) and a destination city (Hyderabad/HYD) from cascading dropdown menus on a flight booking practice page.

Starting URL: https://rahulshettyacademy.com/dropdownsPractise

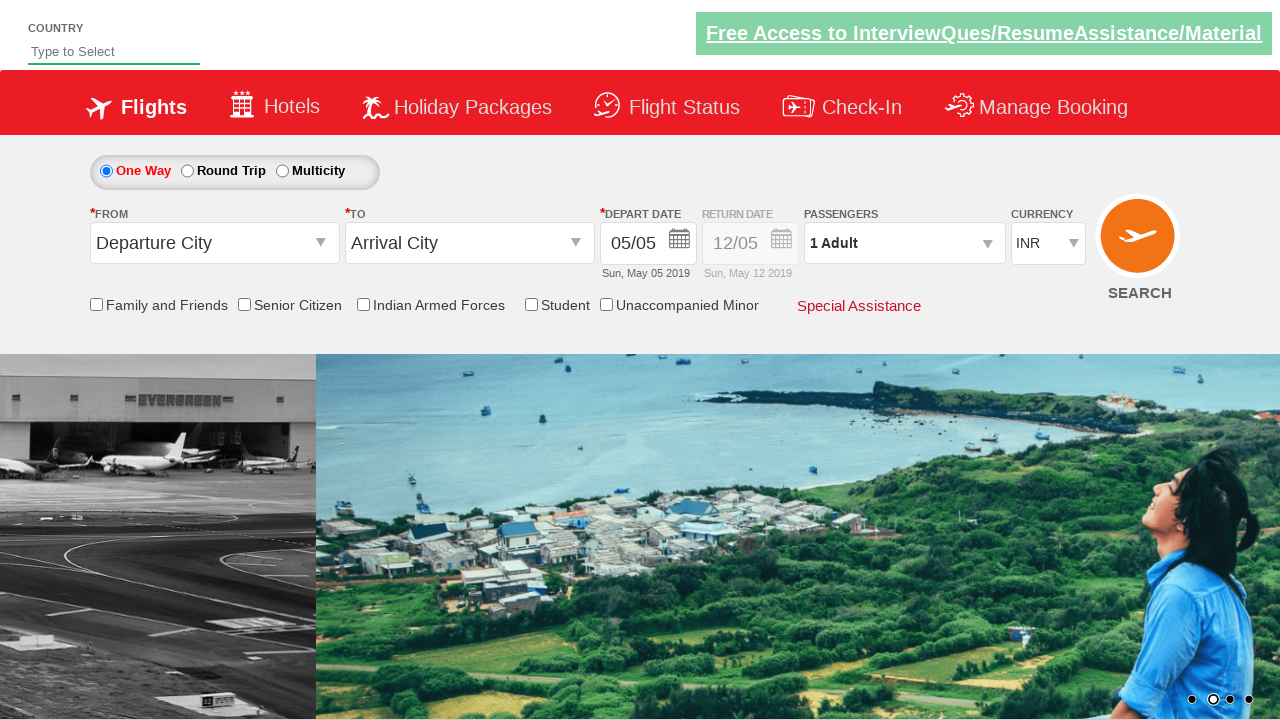

Clicked the 'From' dropdown to open origin city options at (214, 243) on #ctl00_mainContent_ddl_originStation1_CTXT
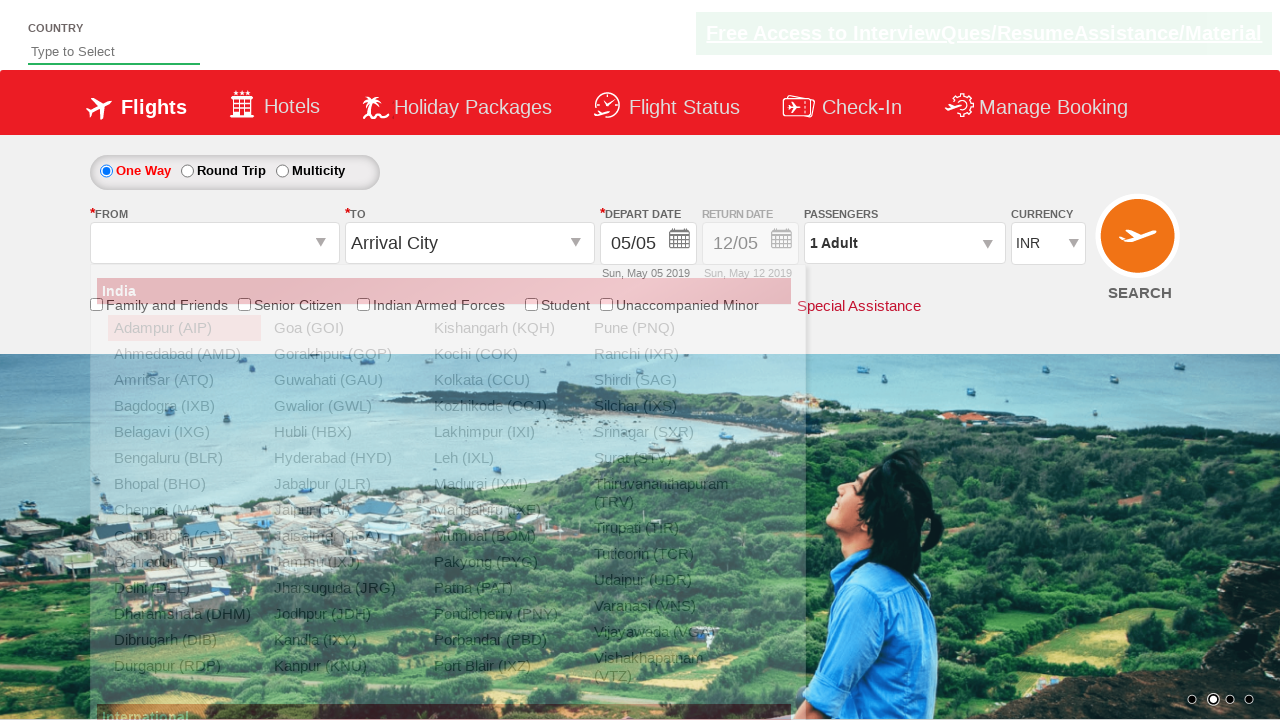

Waited for Bangalore (BLR) option to appear in dropdown
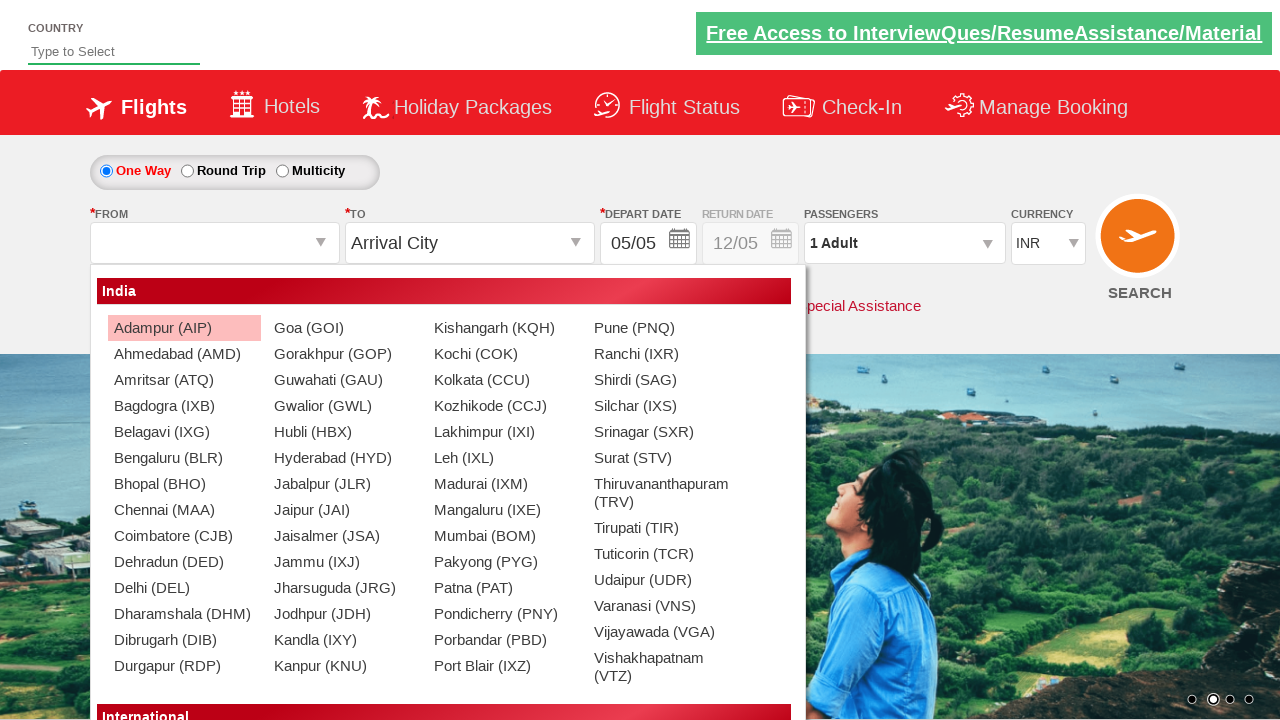

Selected Bangalore (BLR) as the origin city at (184, 458) on xpath=//a[@value='BLR']
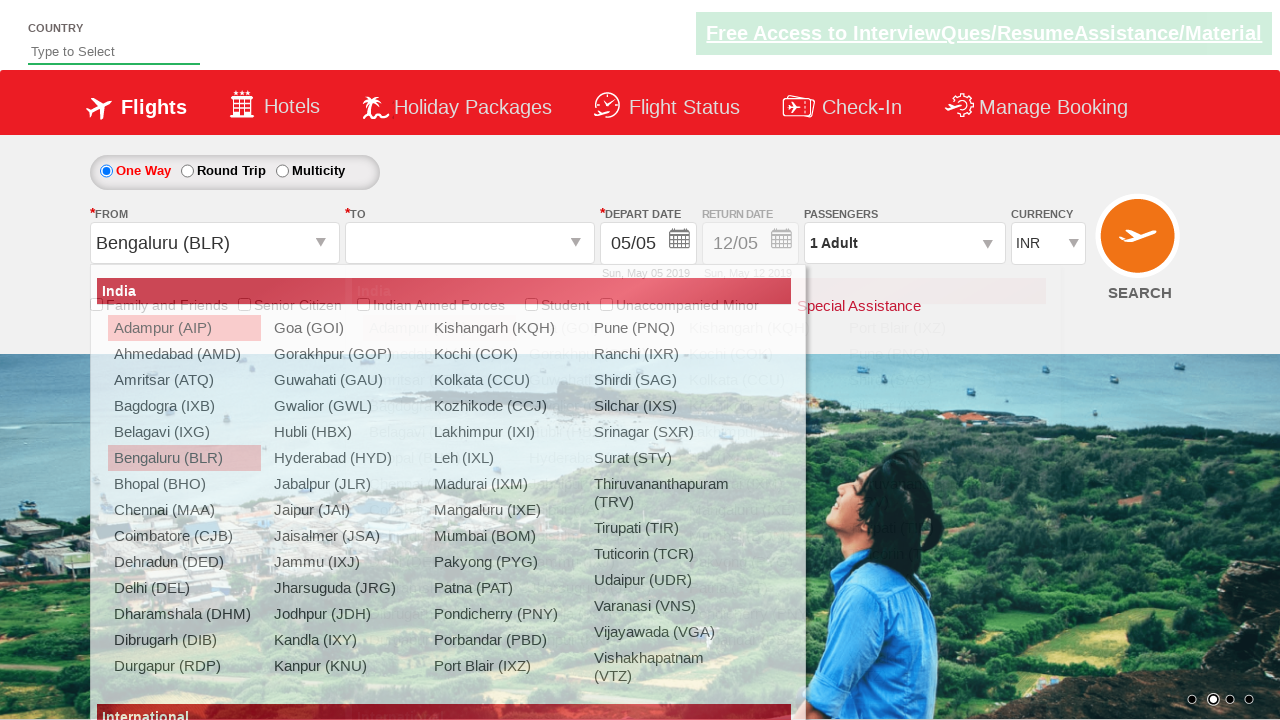

Waited for Hyderabad (HYD) option to appear in destination dropdown
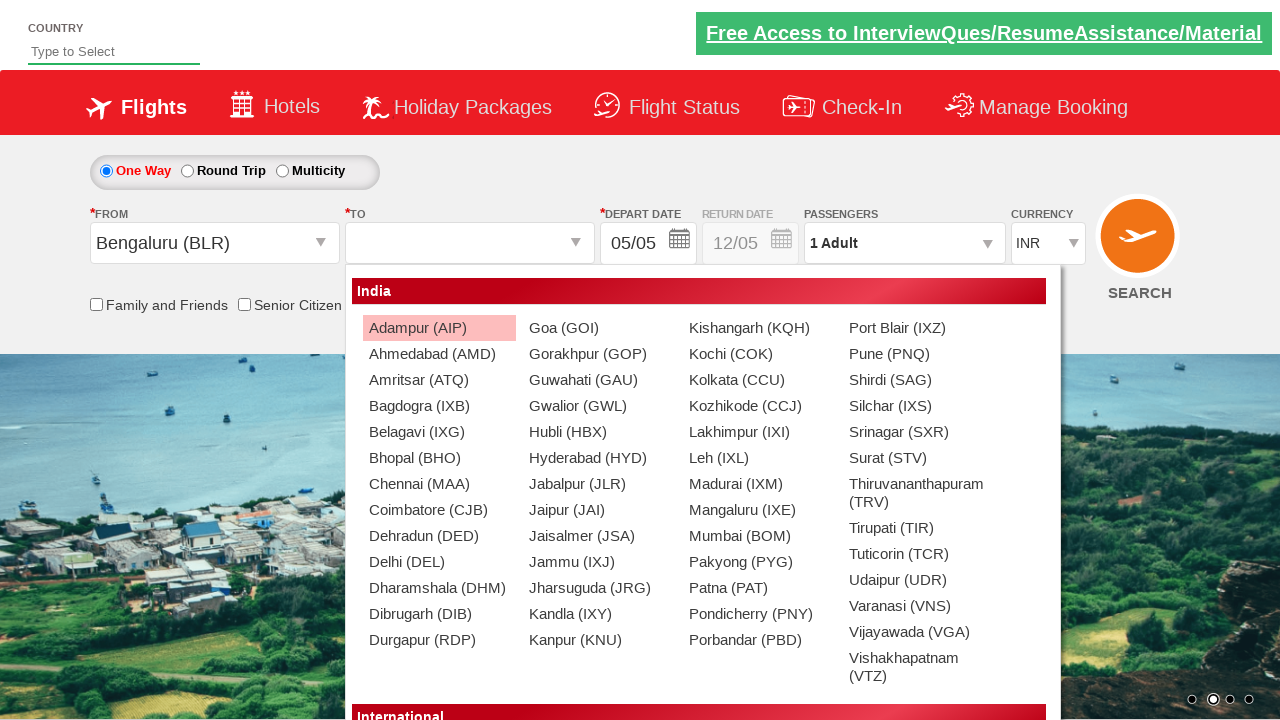

Selected Hyderabad (HYD) as the destination city at (599, 458) on (//a[@value='HYD'])[2]
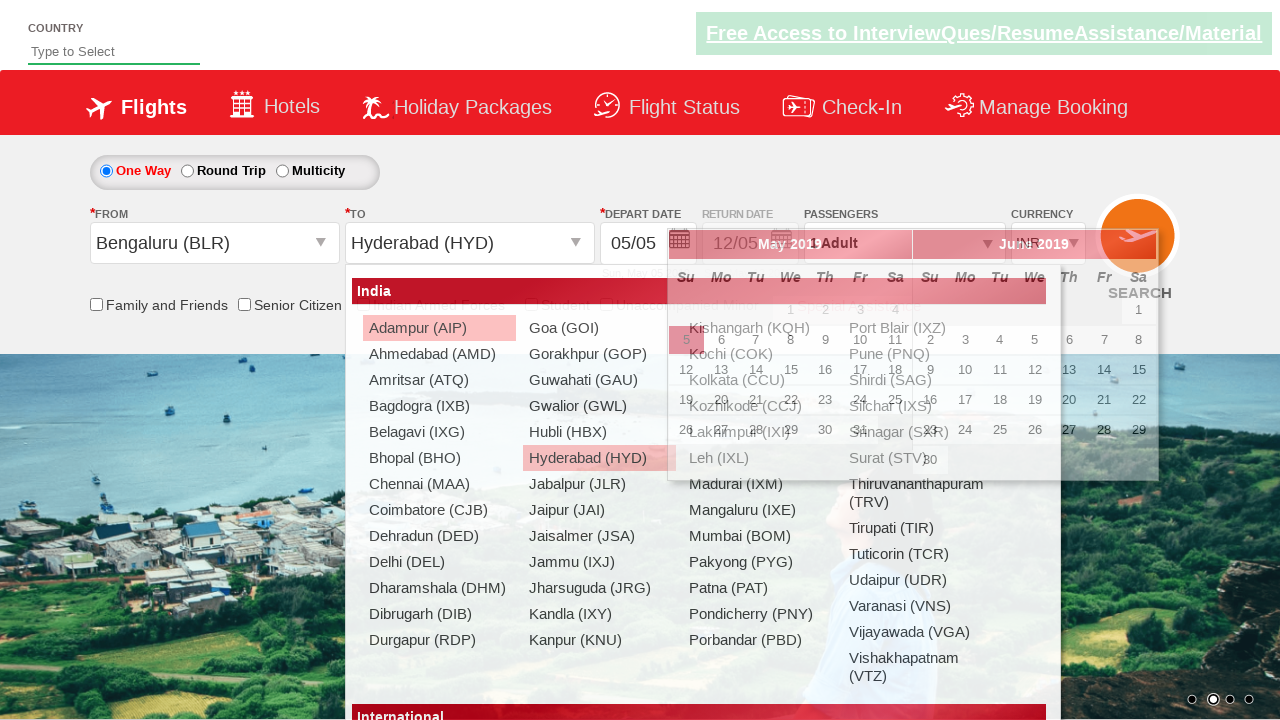

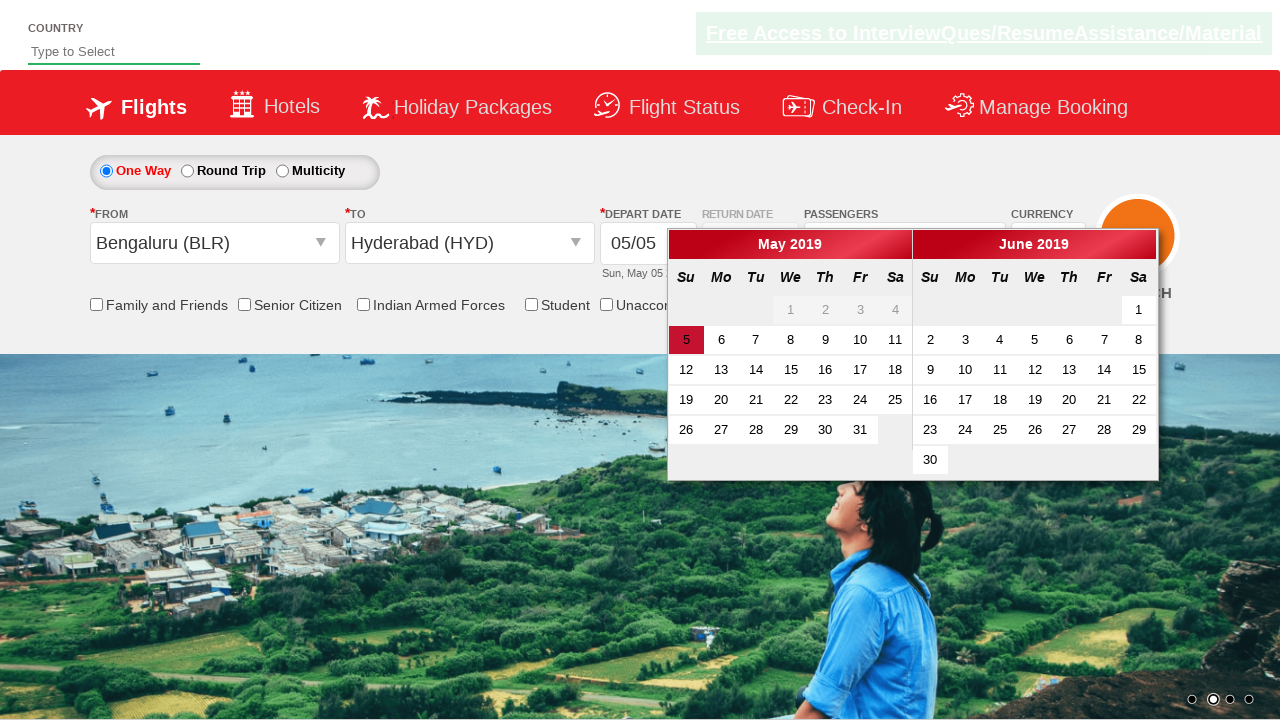